Tests mouse hover functionality by moving cursor to a "SwitchTo" menu element and then clicking on the "Windows" option that appears

Starting URL: https://demo.automationtesting.in/Frames.html

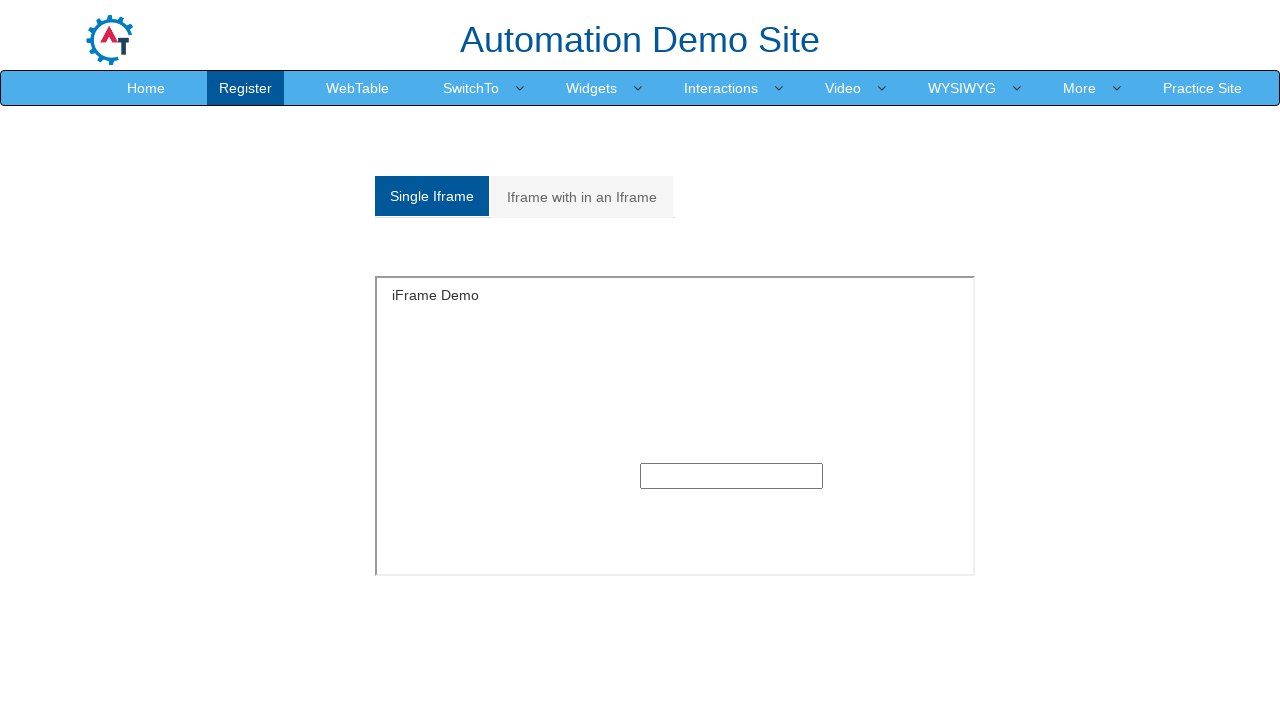

Navigated to Frames demo page
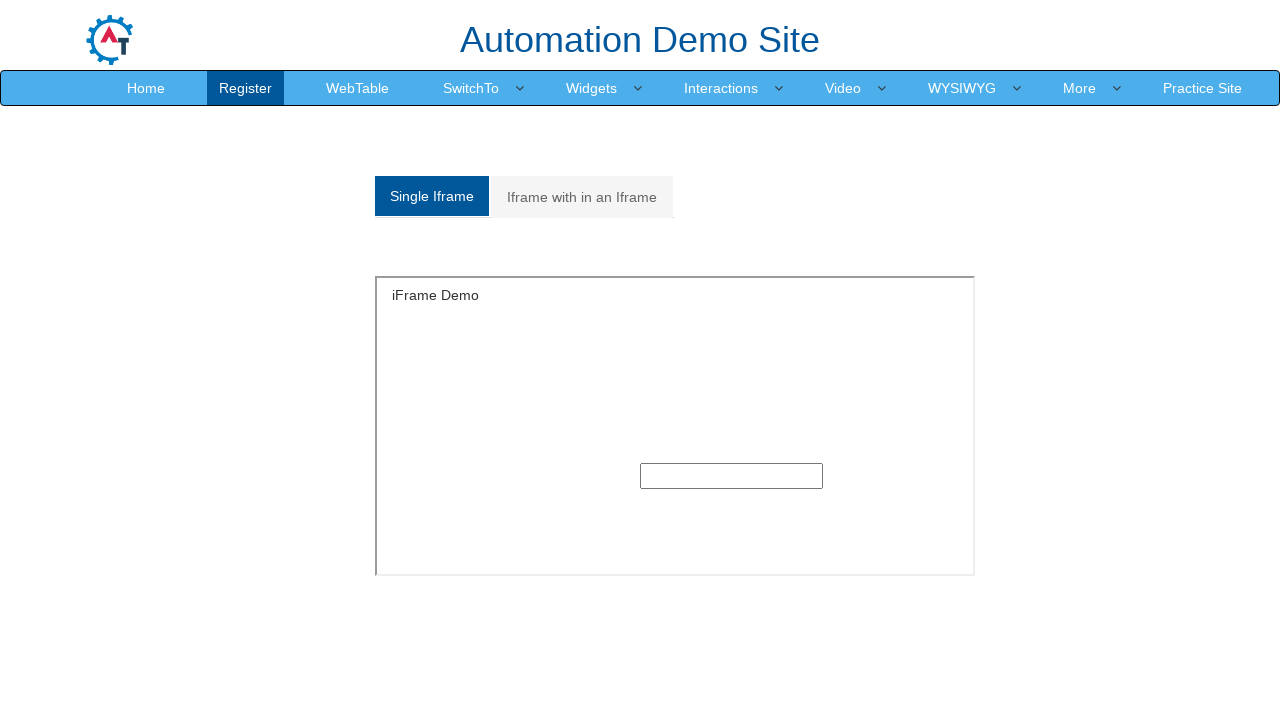

Hovered over SwitchTo menu element to reveal dropdown at (471, 88) on xpath=//a[text()='SwitchTo']
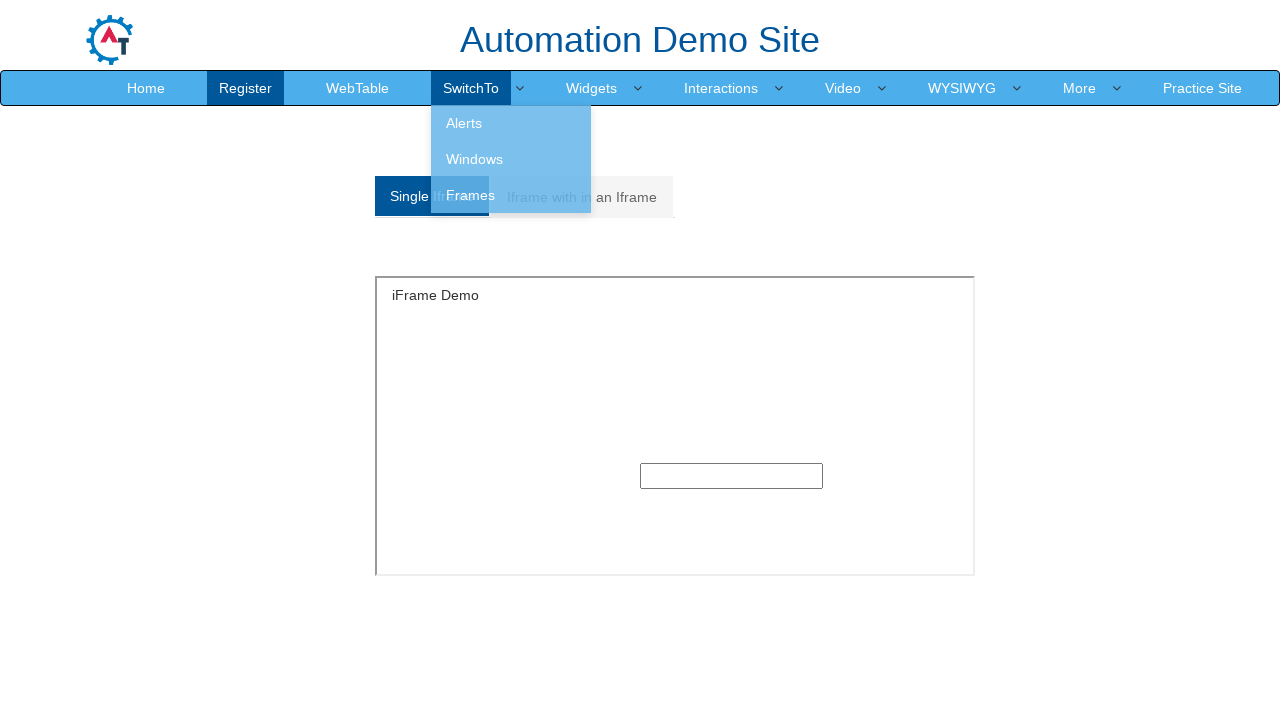

Clicked on Windows option from the dropdown menu at (511, 159) on xpath=//a[text()='Windows']
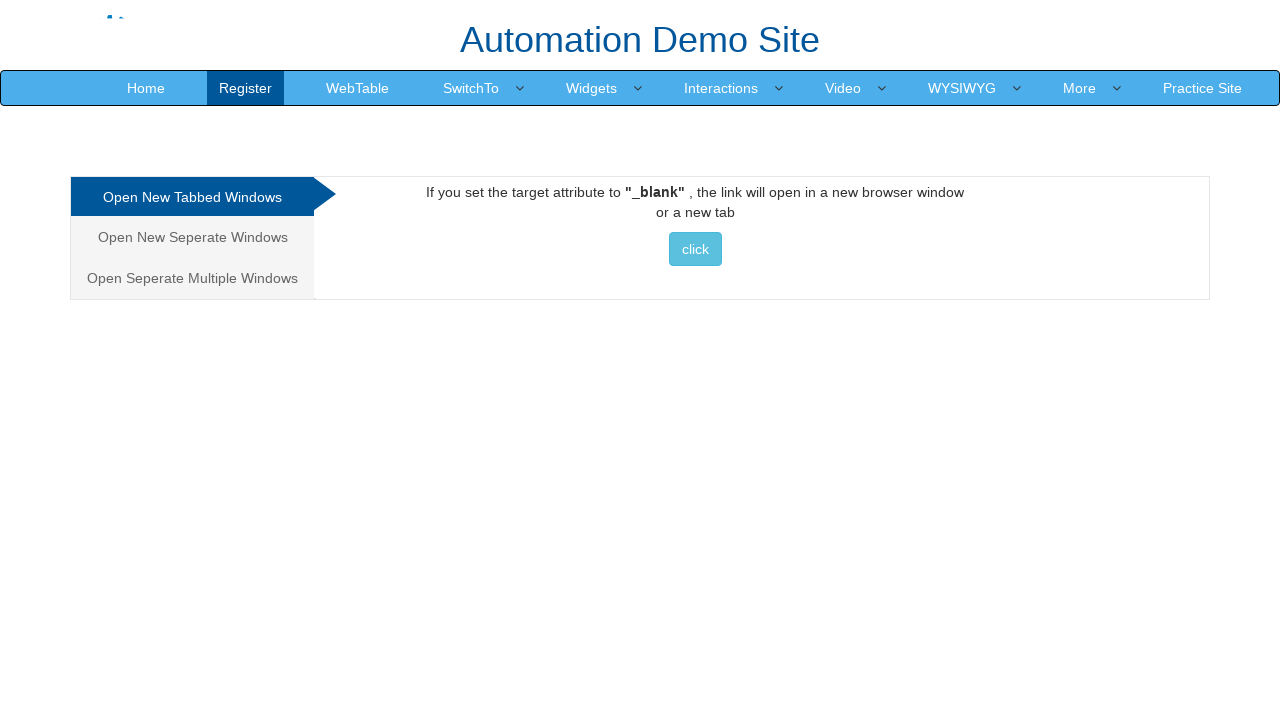

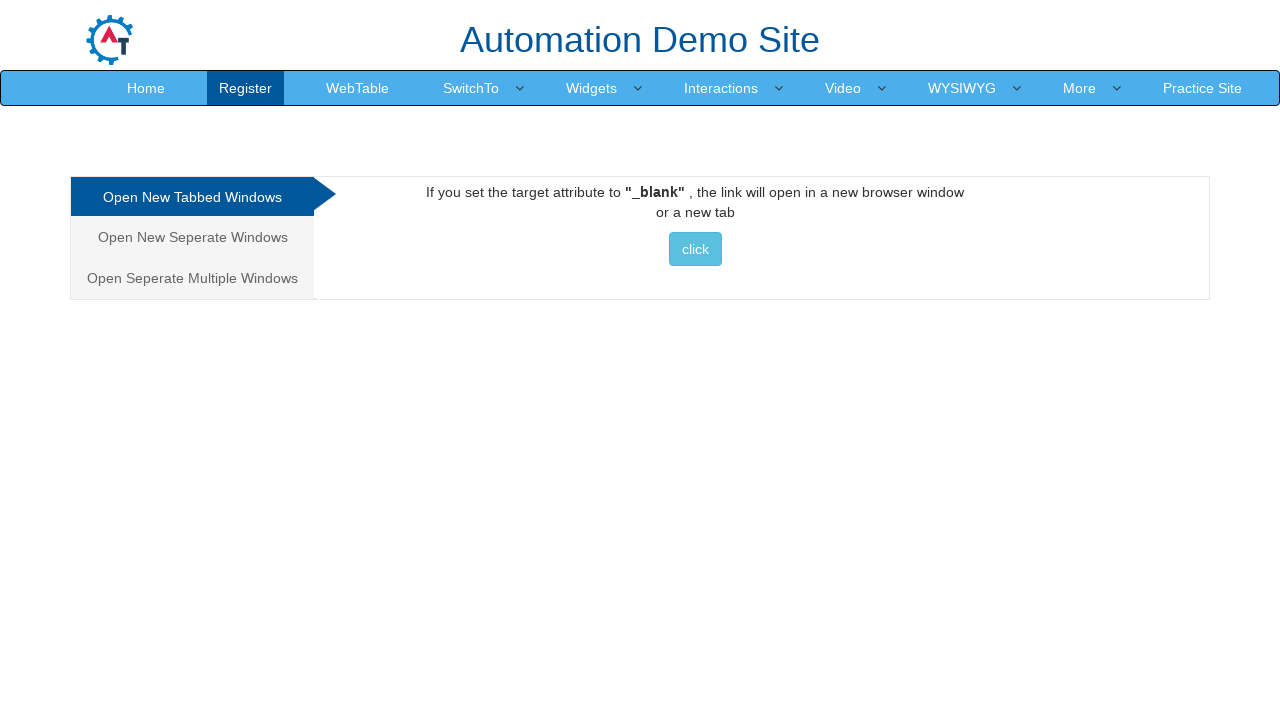